Simple browser test that navigates to the Harrow council website and verifies the page loads by checking that the title exists.

Starting URL: https://www.harrow.gov.uk/

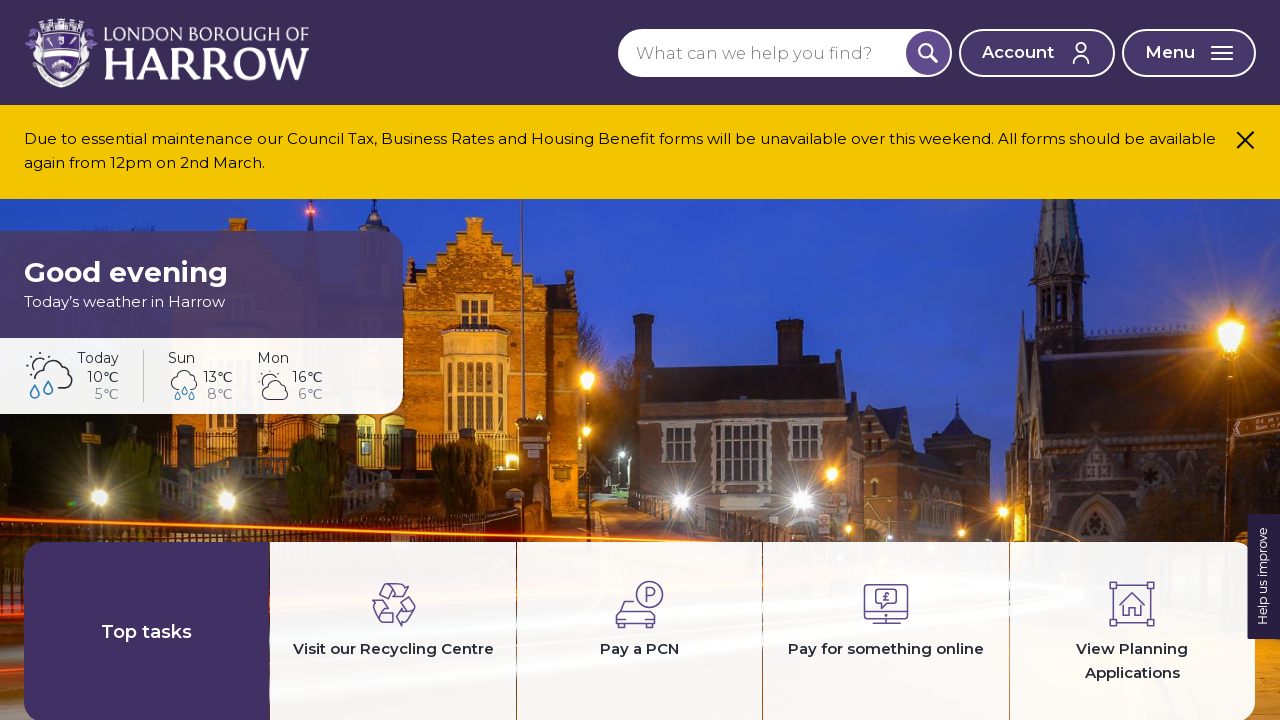

Set viewport size to 1920x1080
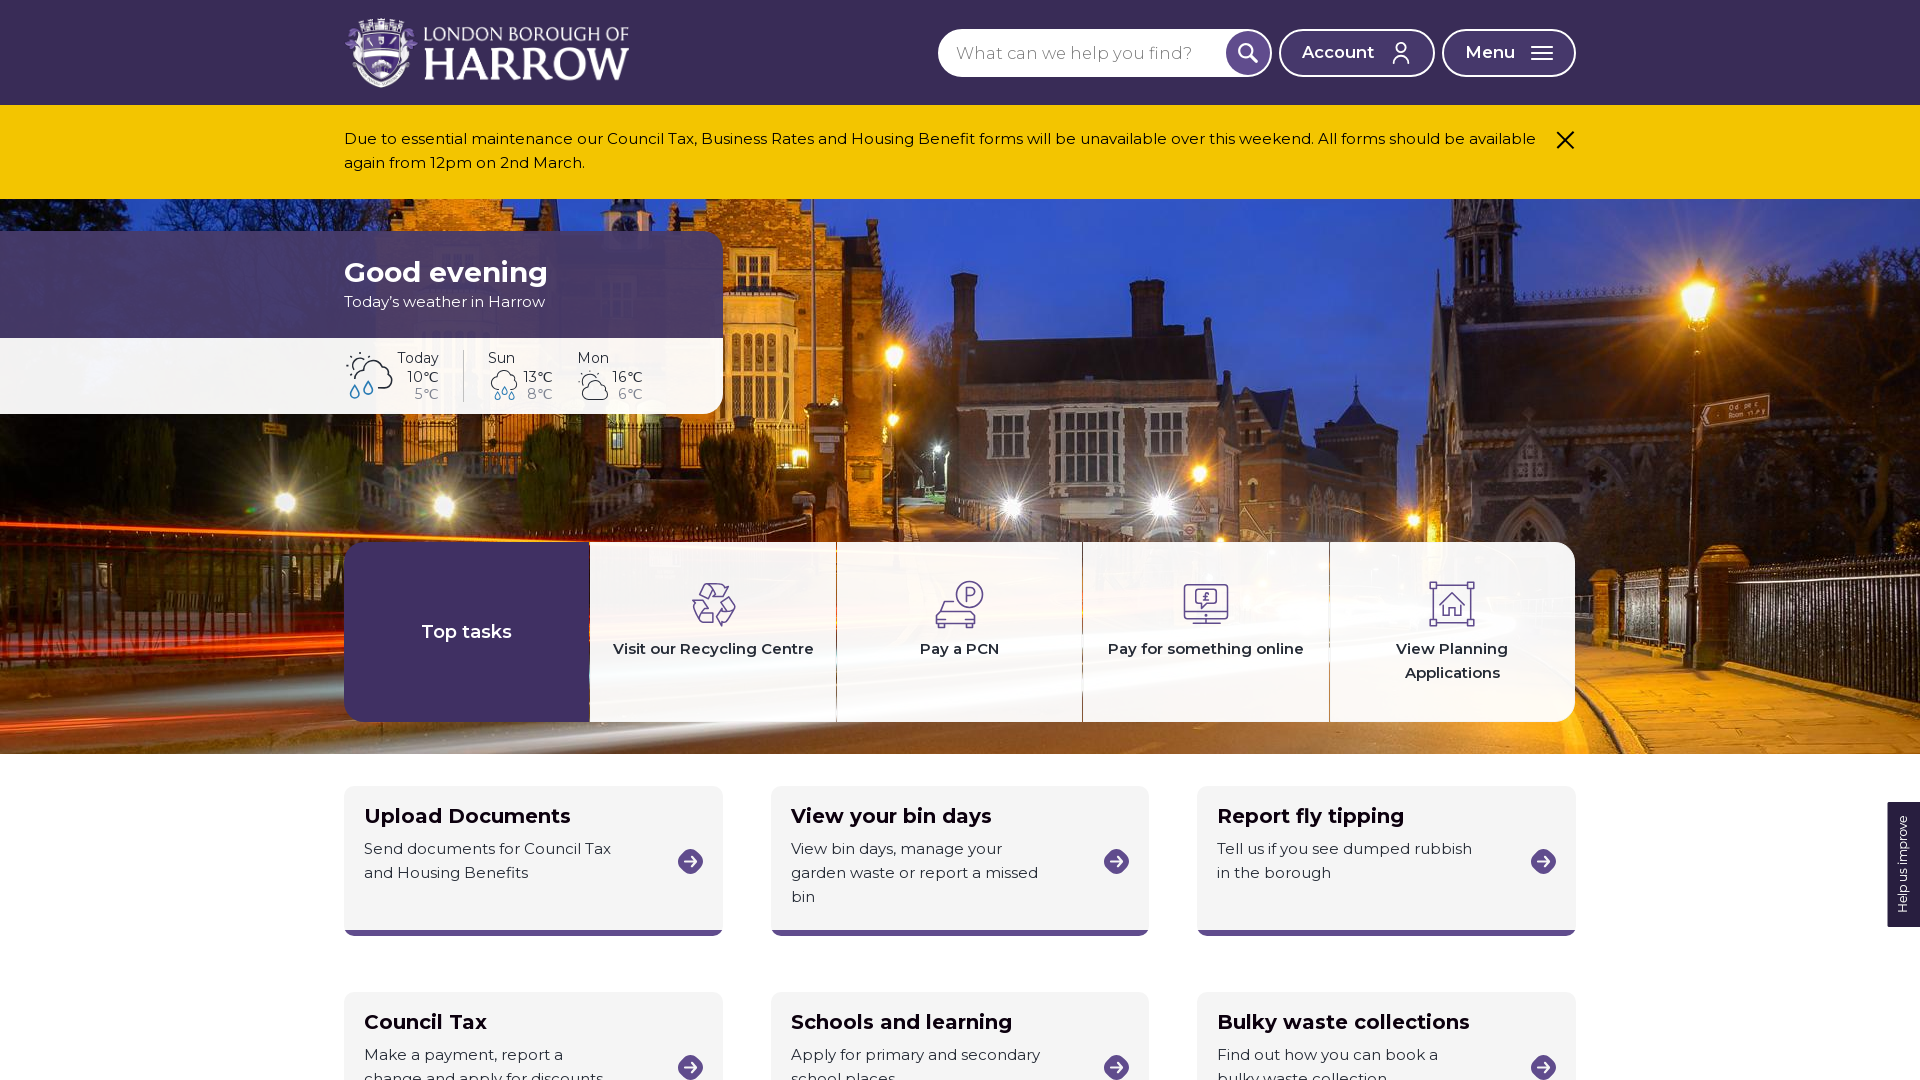

Waited for page to reach domcontentloaded state
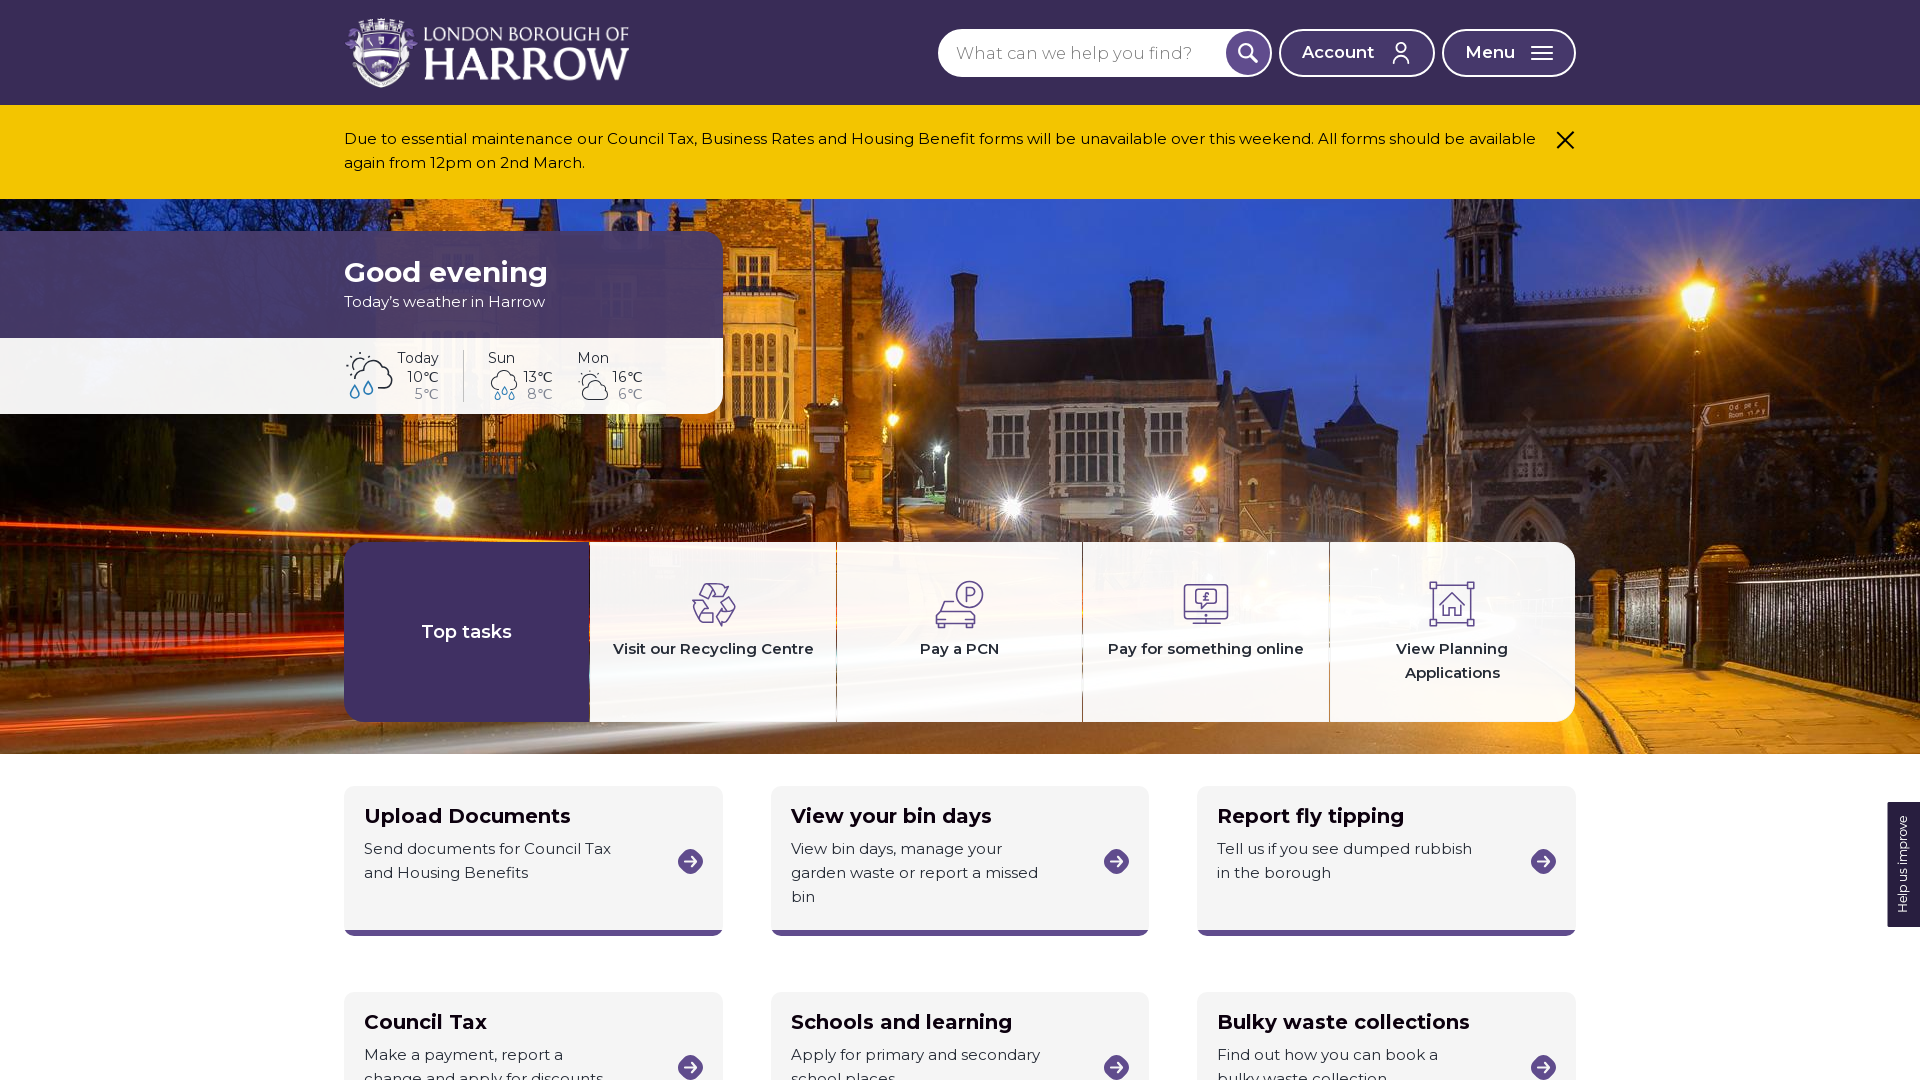

Retrieved page title: 'Home – London Borough of Harrow'
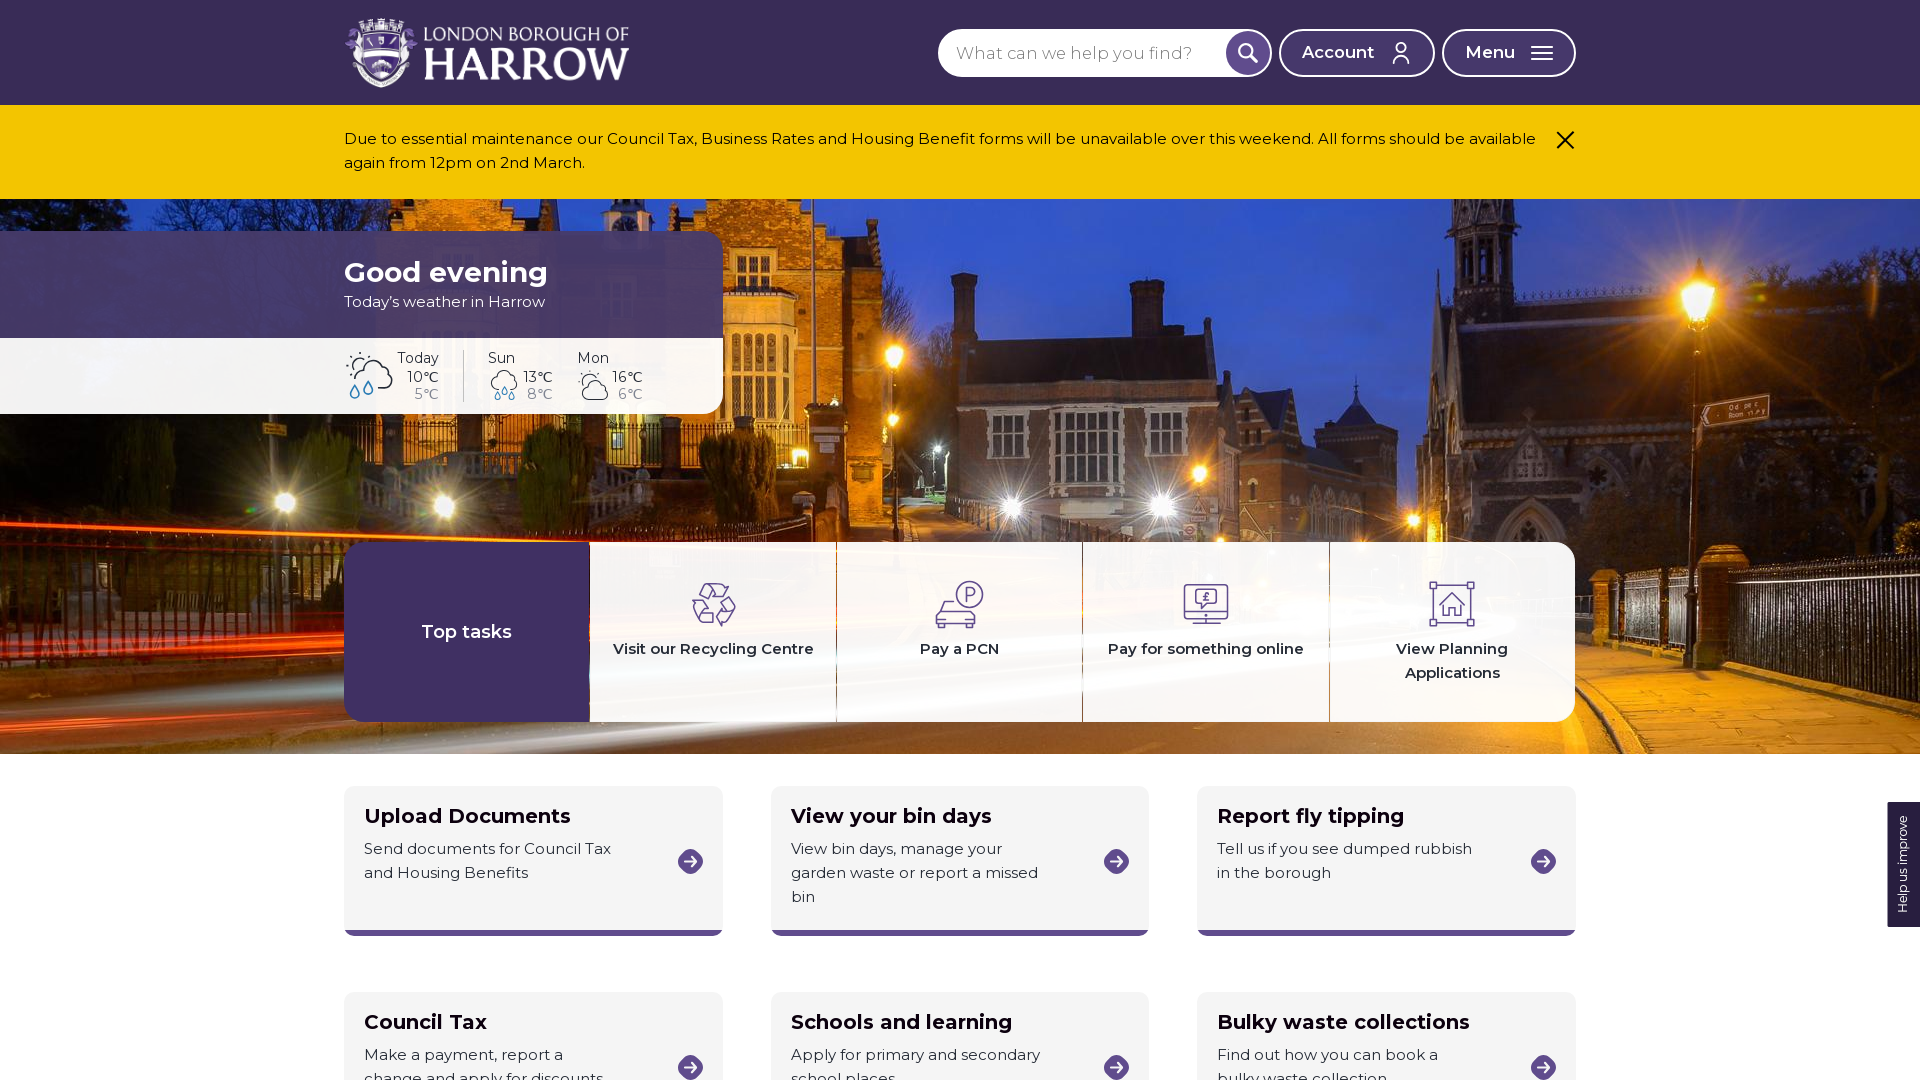

Verified that page title is not empty
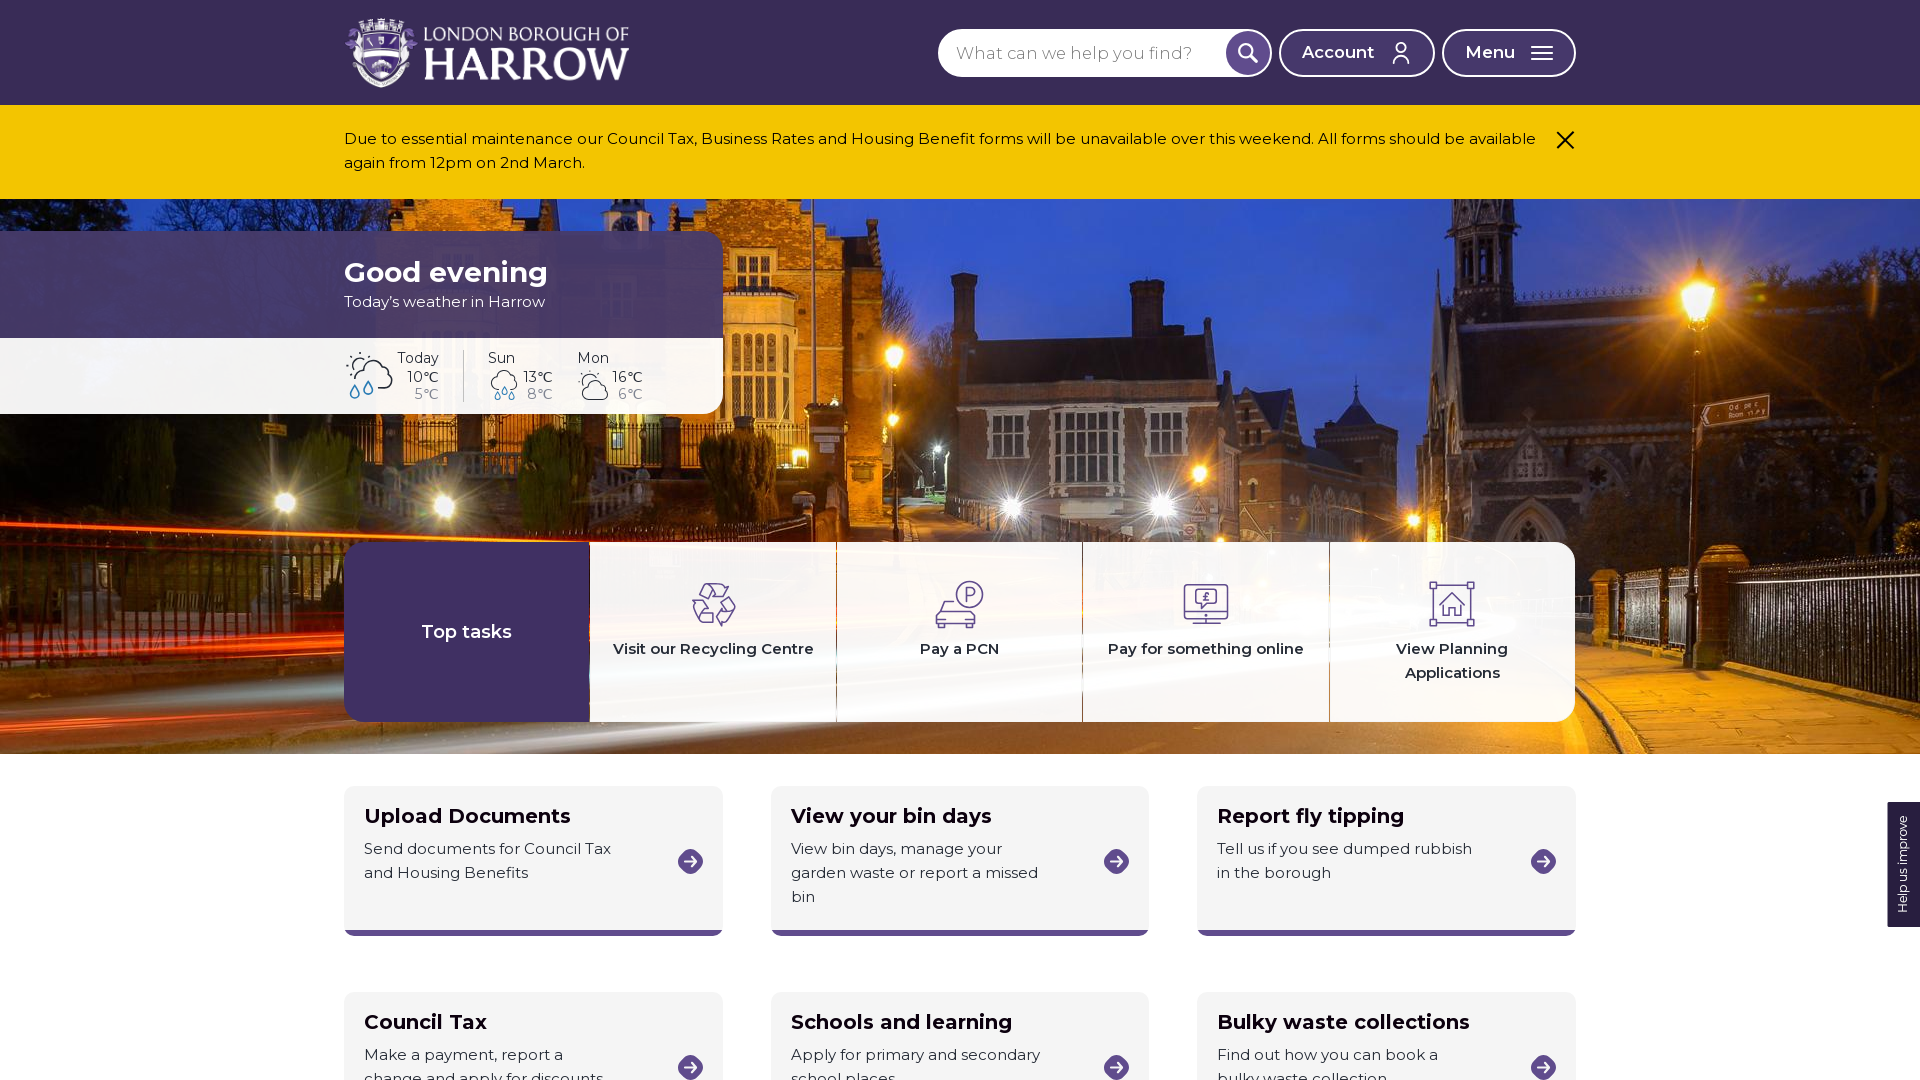

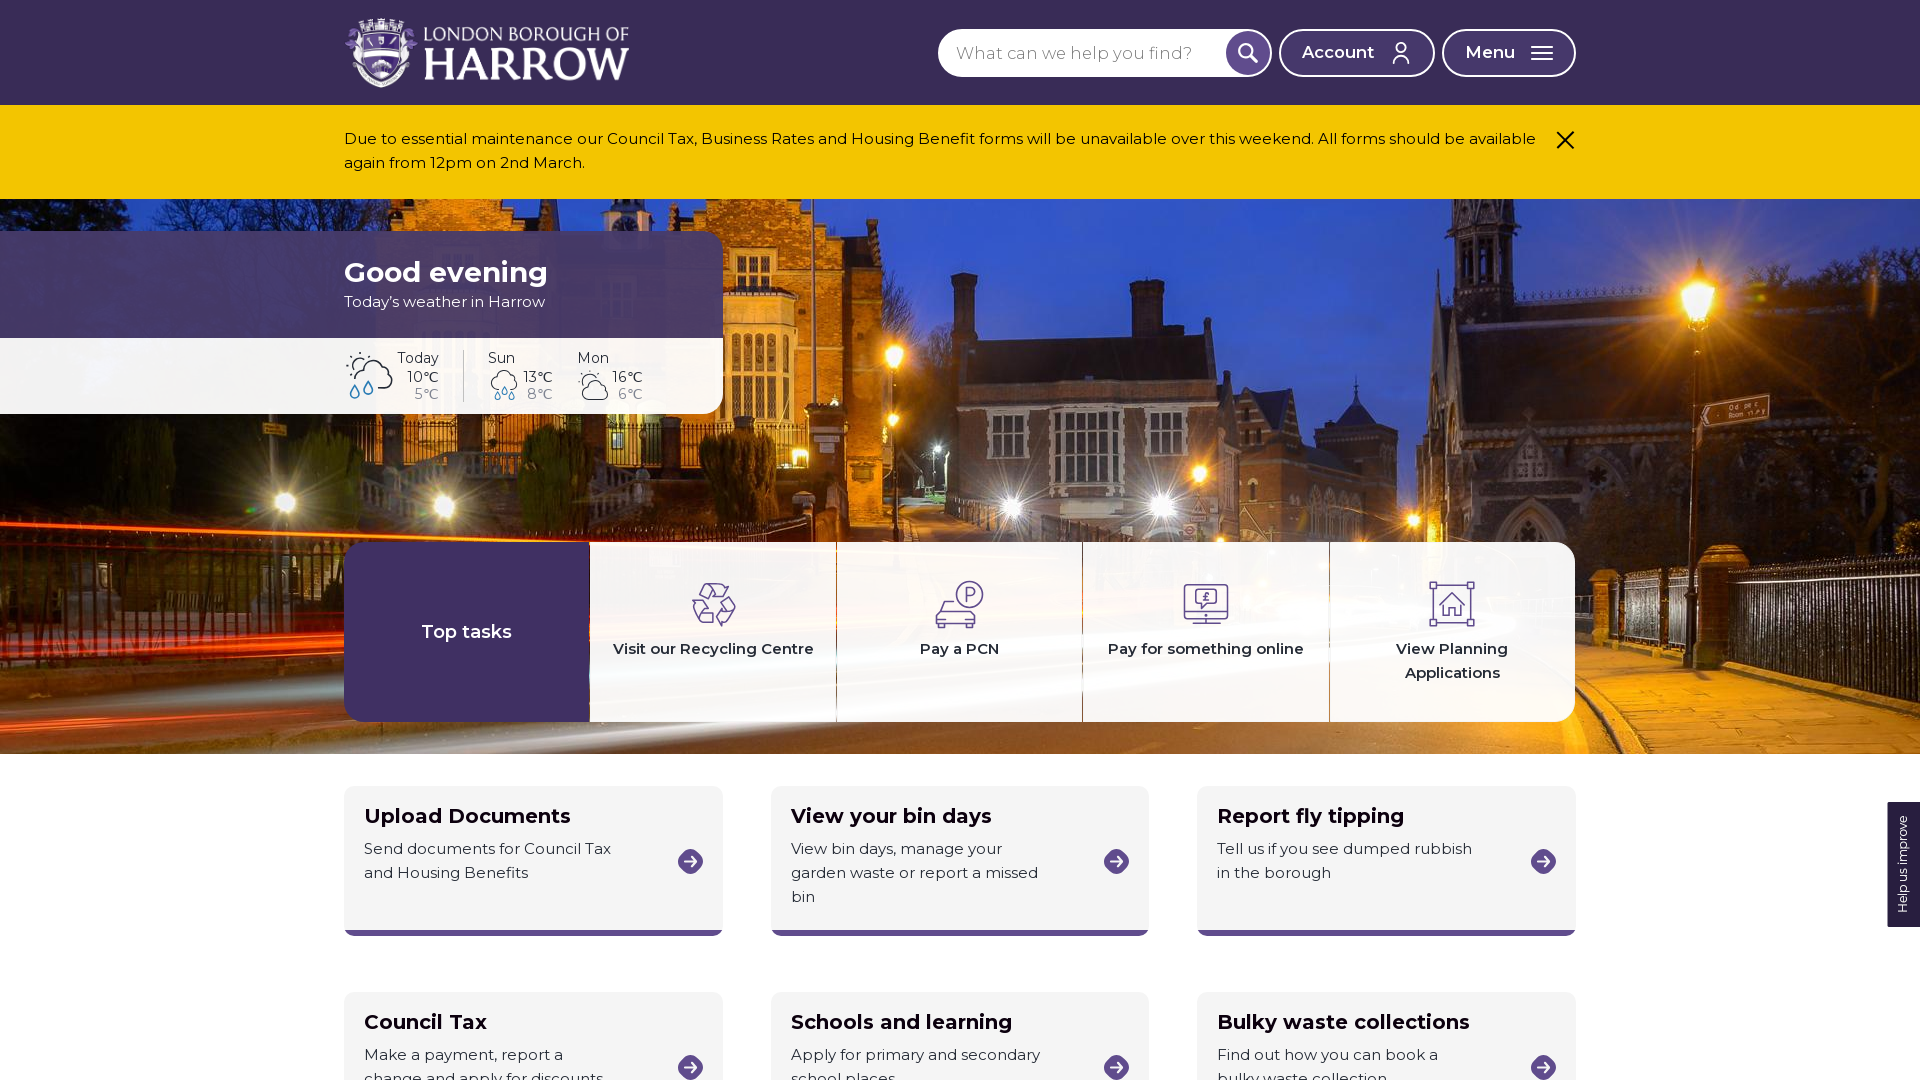